Tests checkbox functionality on an automation practice page by clicking a checkbox, verifying it's selected, and counting the total number of checkboxes on the page.

Starting URL: https://rahulshettyacademy.com/AutomationPractice/

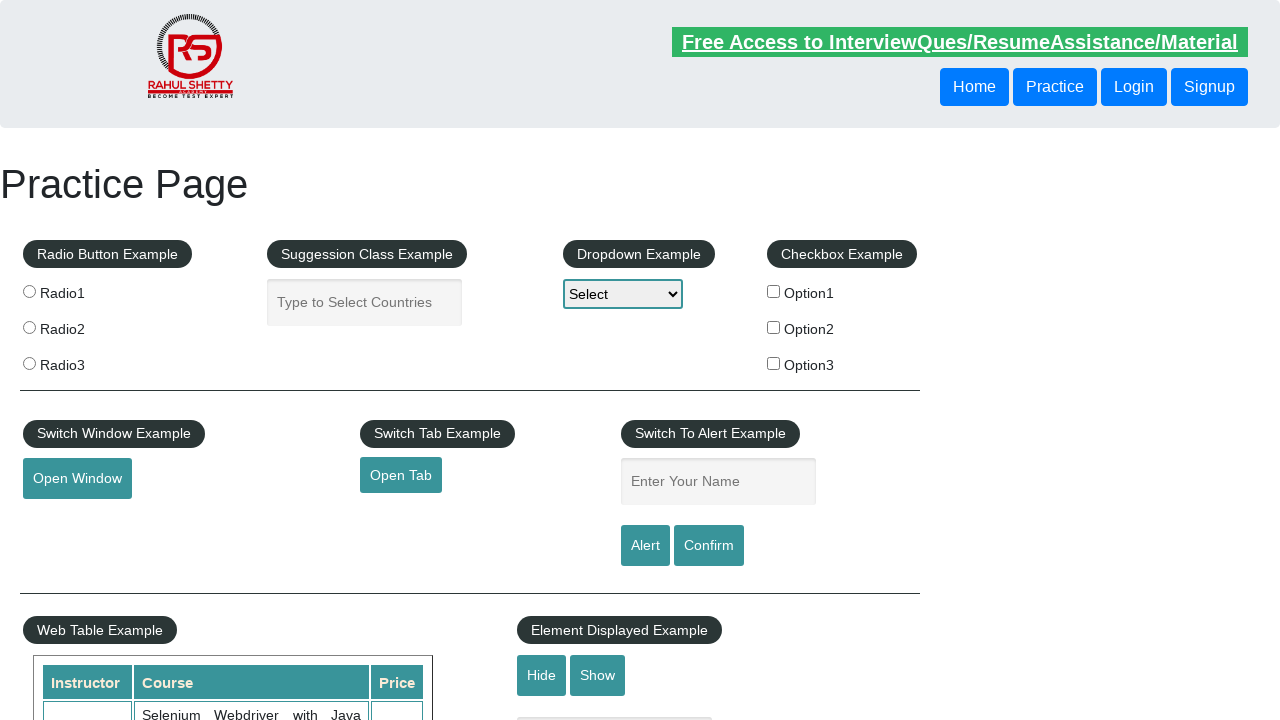

Clicked the first checkbox (checkBoxOption1) at (774, 291) on #checkBoxOption1
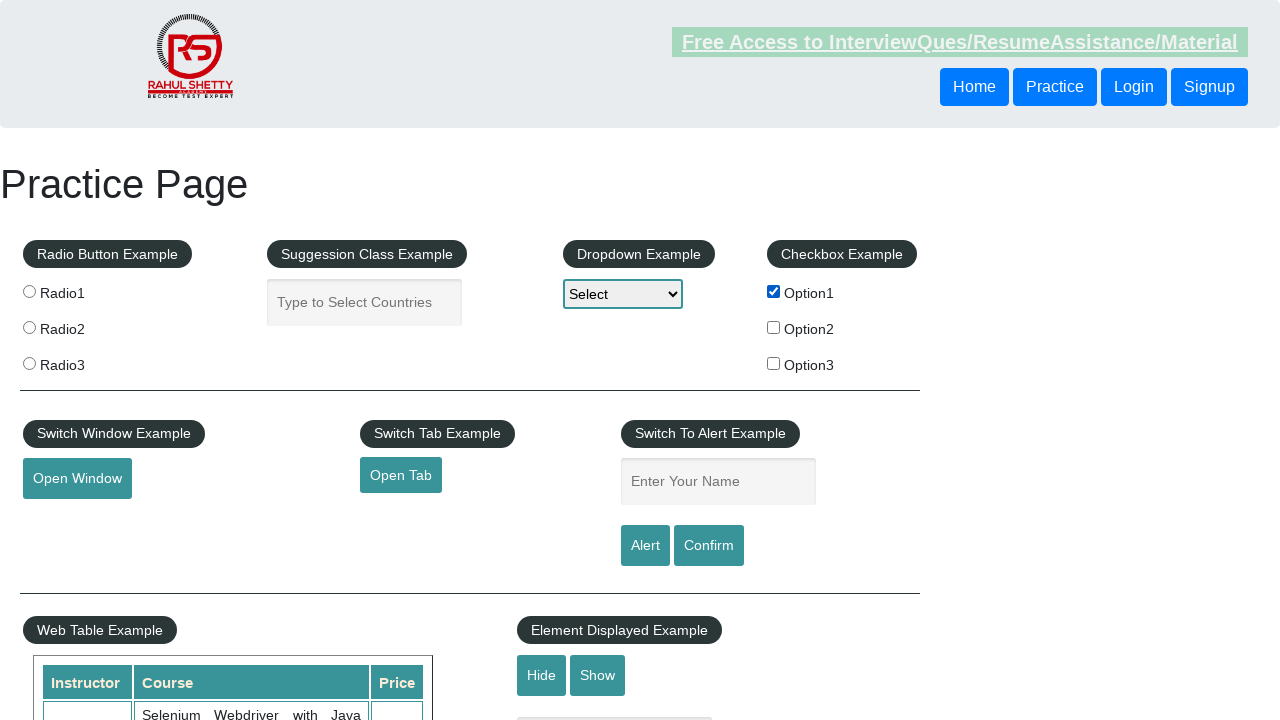

Verified that the first checkbox is checked
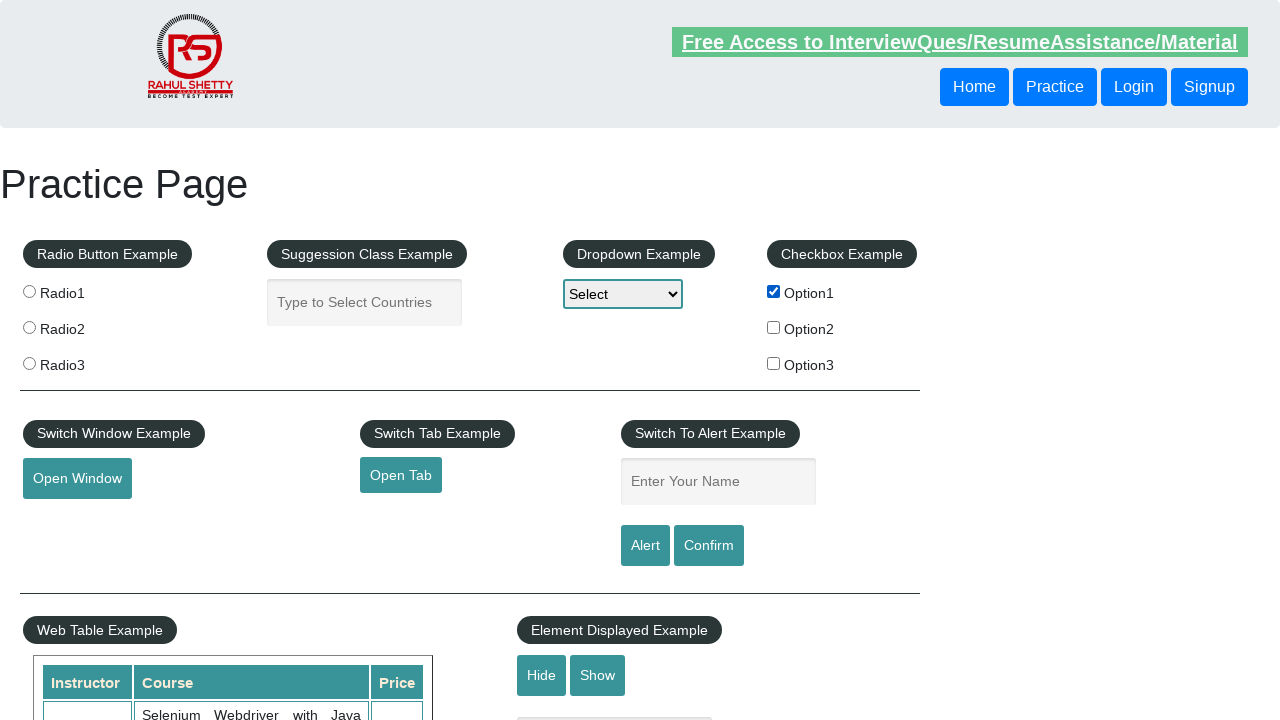

Counted total checkboxes on the page: 3
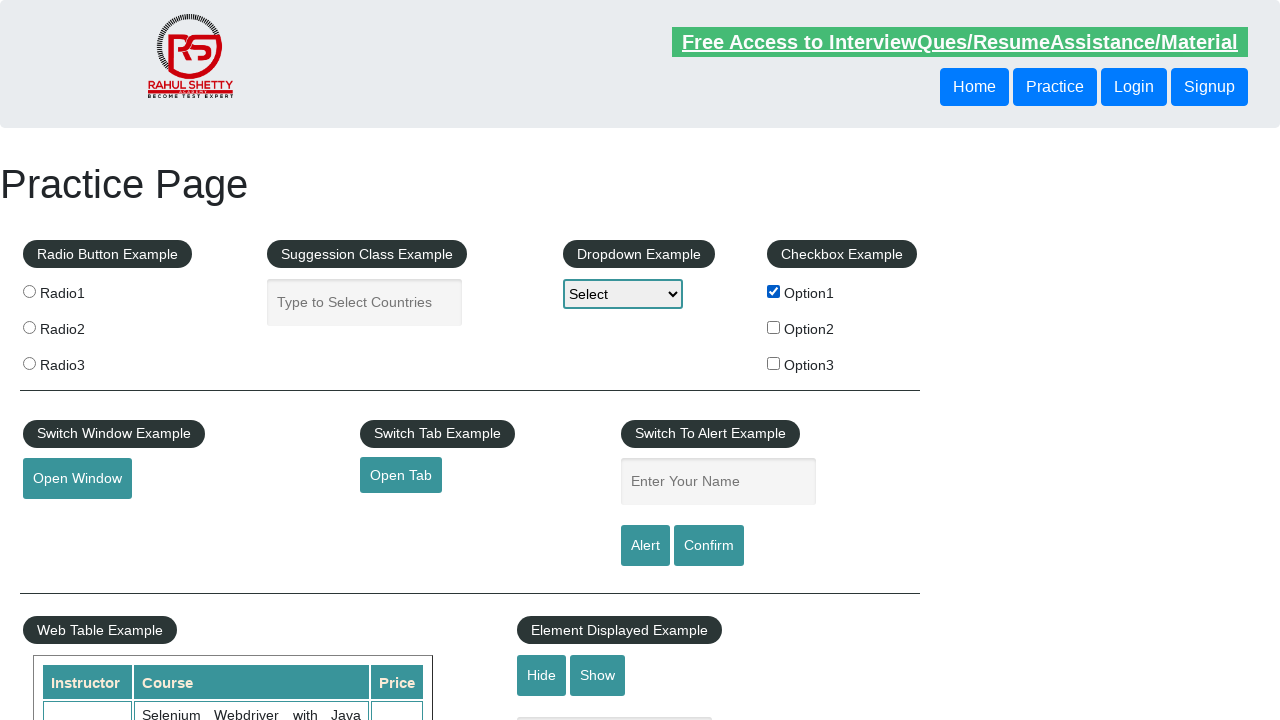

Verified that there are exactly 3 checkboxes on the page
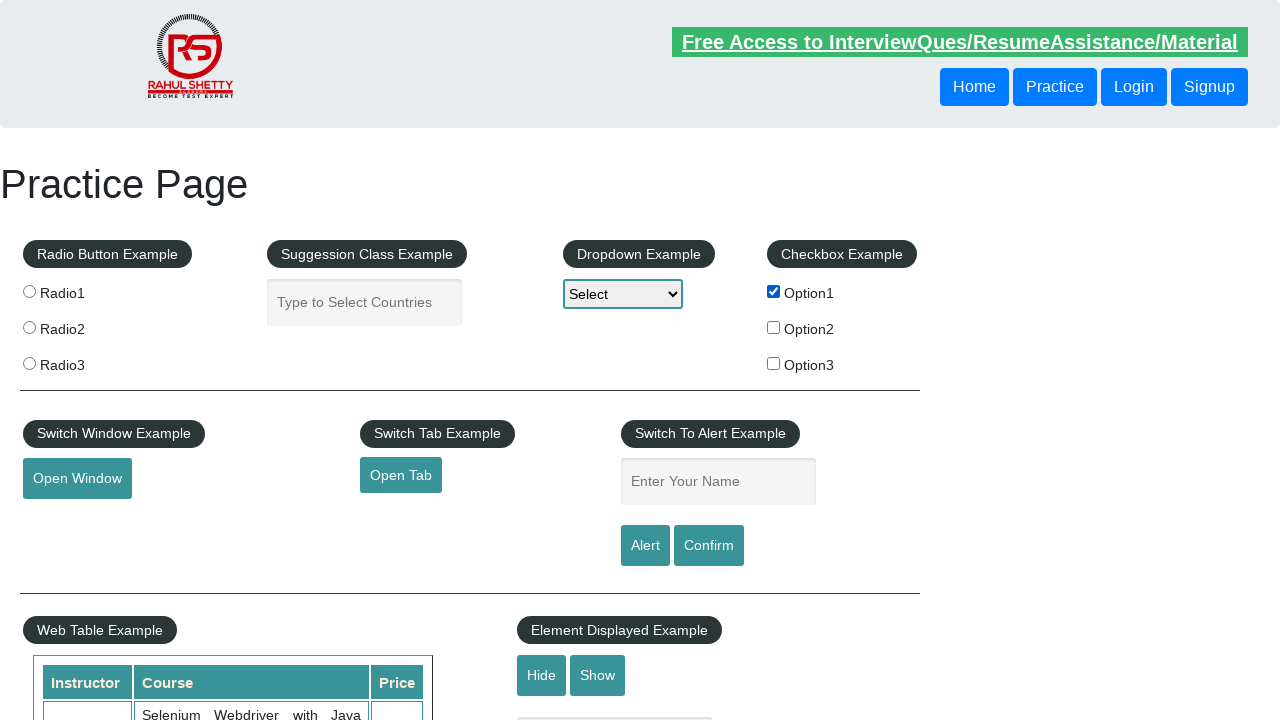

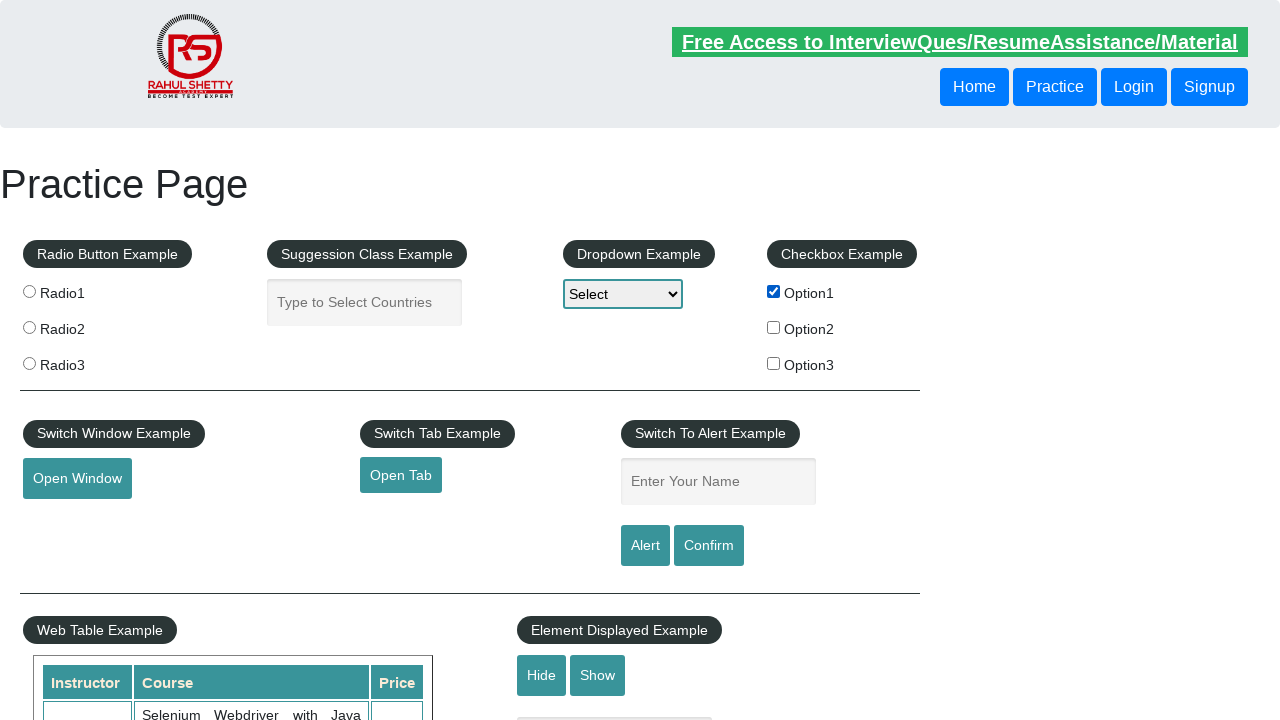